Navigates to Maven Repository website and verifies the page loads by checking the title

Starting URL: https://mvnrepository.com/

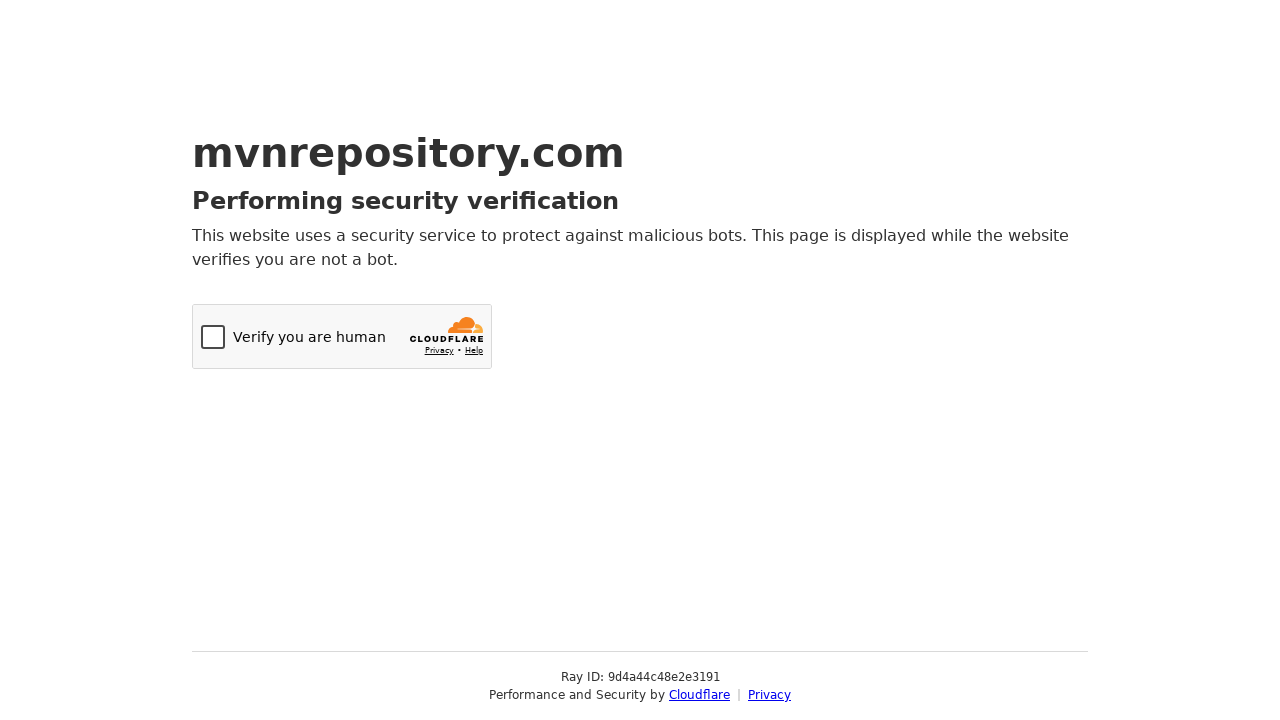

Navigated to Maven Repository website
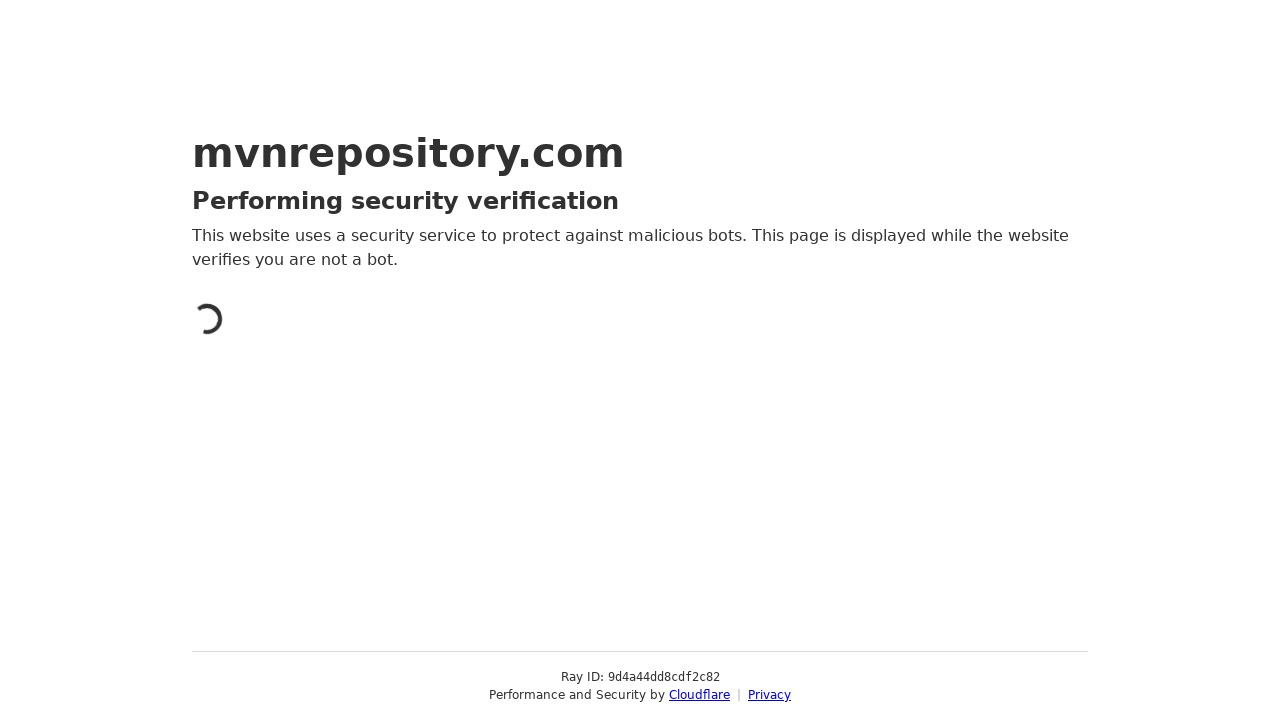

Page loaded with domcontentloaded state
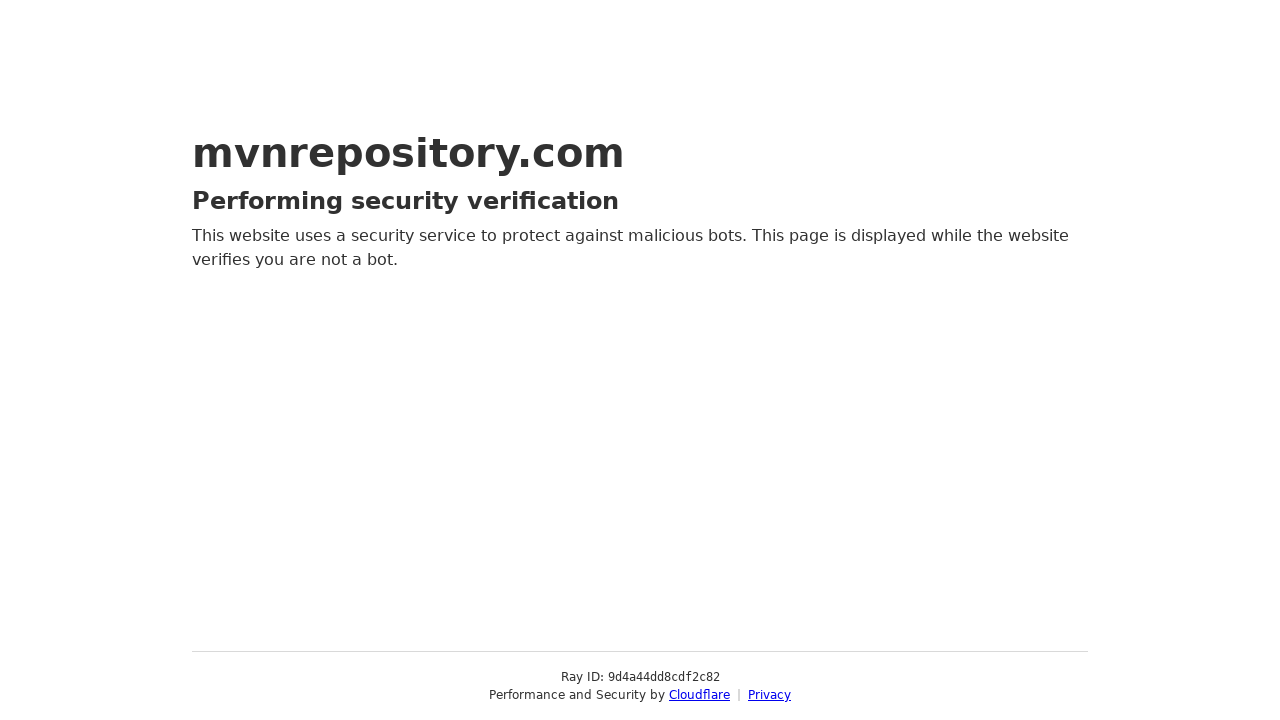

Retrieved page title: 'Just a moment...'
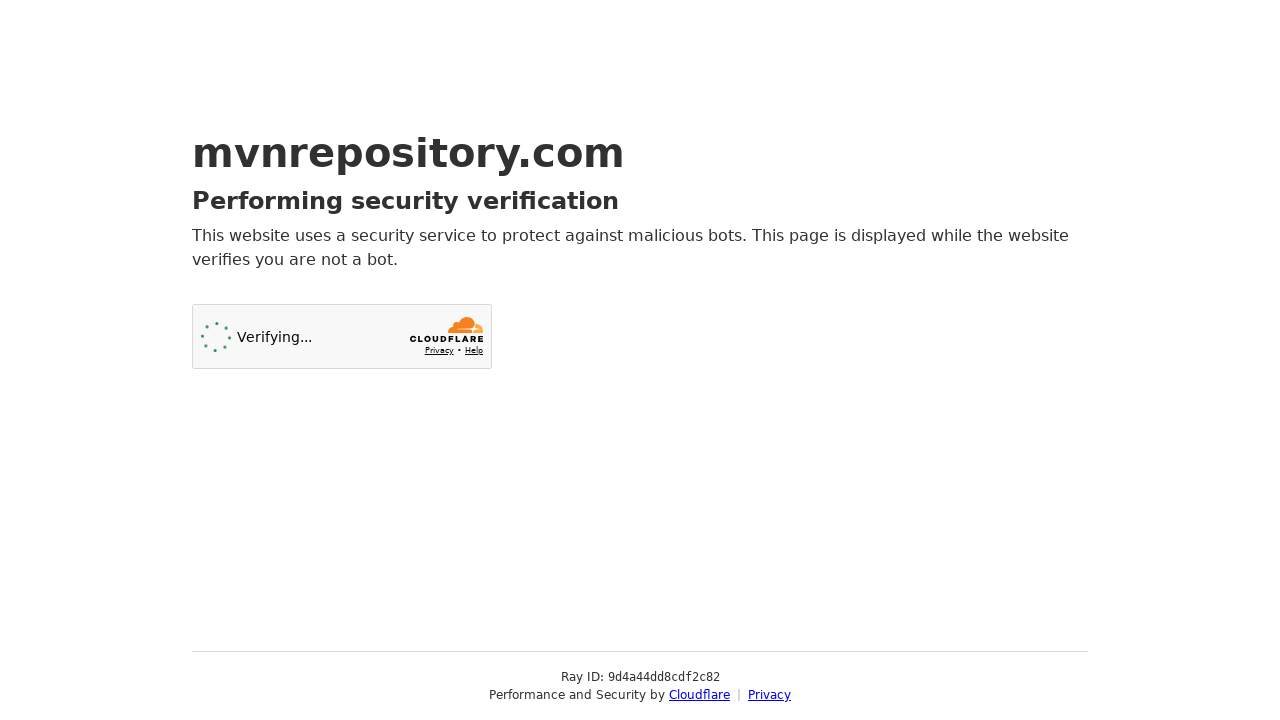

Verified page title is not empty
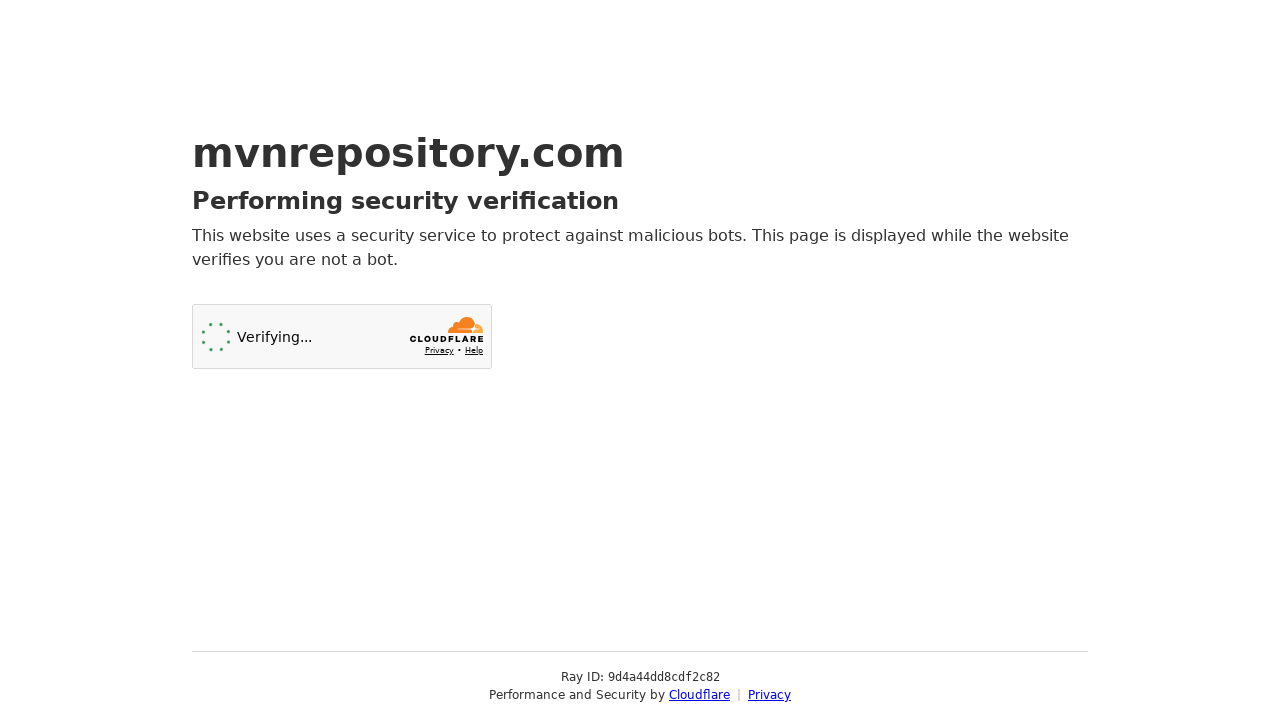

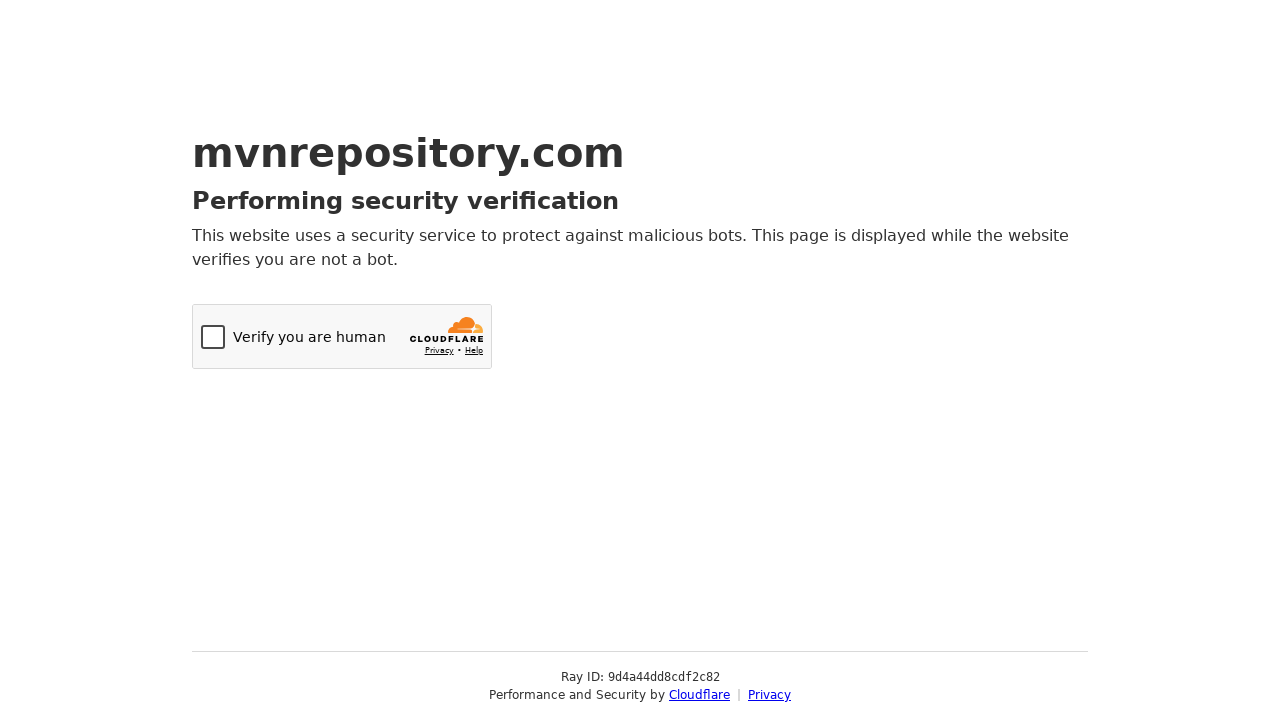